Navigates to Search Languages page, enters "Java" in the search field, submits the search, and verifies that at least 6 Java-related language versions are found.

Starting URL: http://www.99-bottles-of-beer.net/lyrics.html

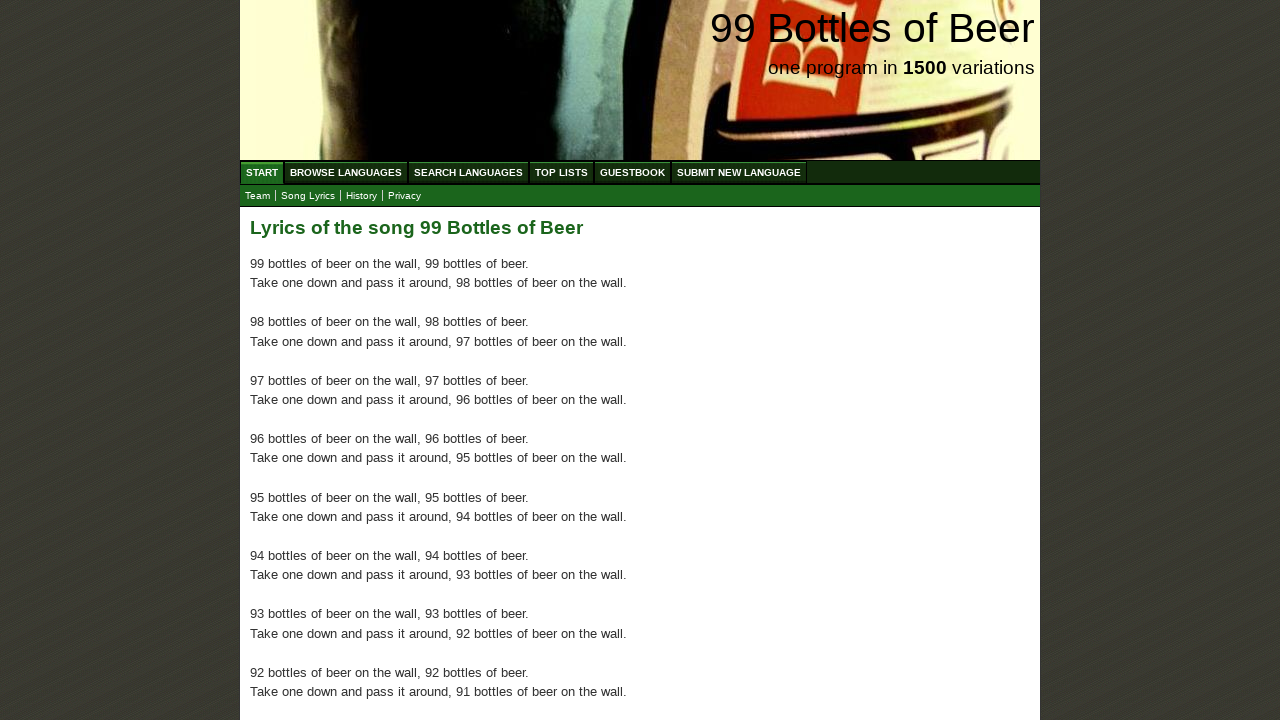

Clicked on 'Search Languages' link at (468, 172) on a:text('Search Languages')
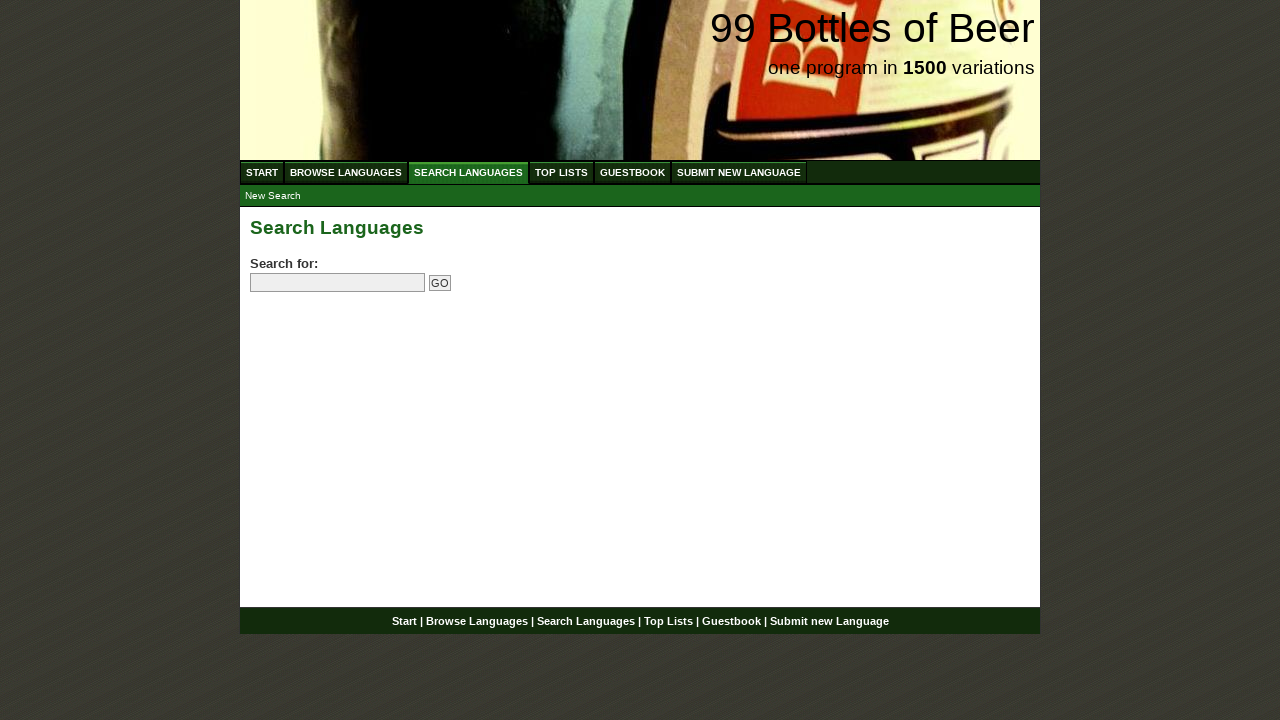

Filled search field with 'Java' on //input[@name='search']
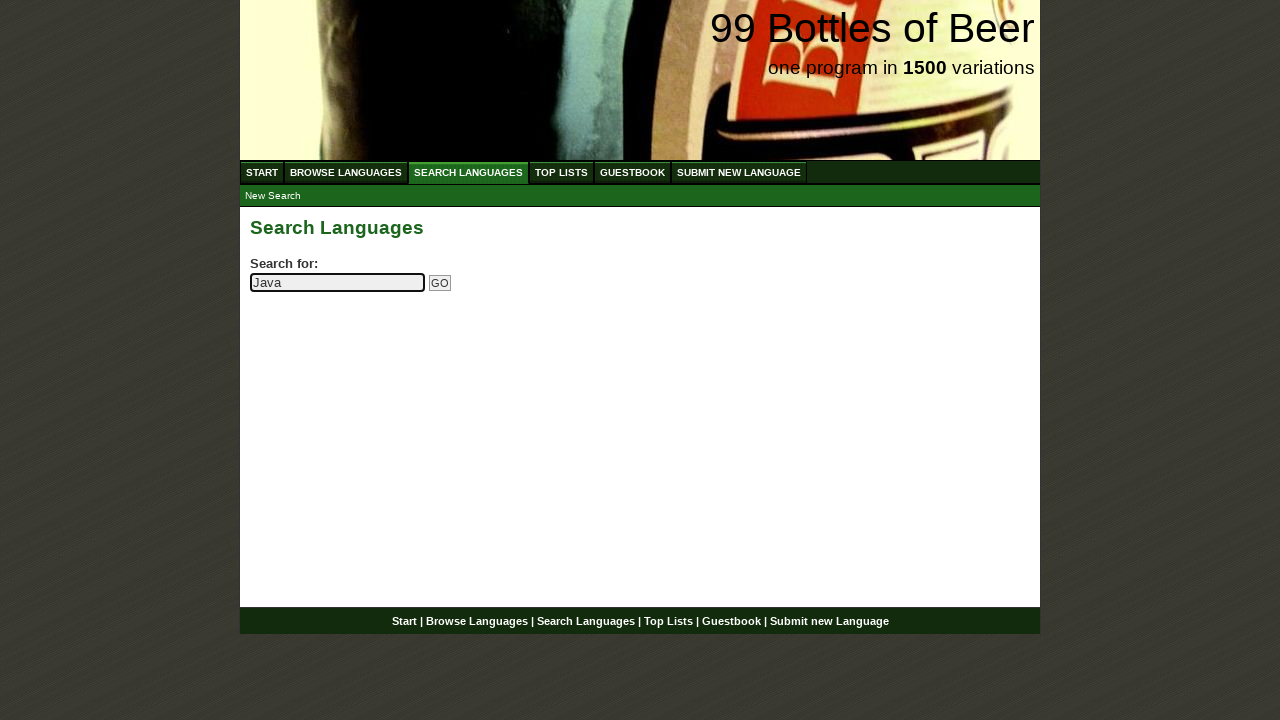

Clicked submit button to search for Java at (440, 283) on xpath=//input[@type='submit']
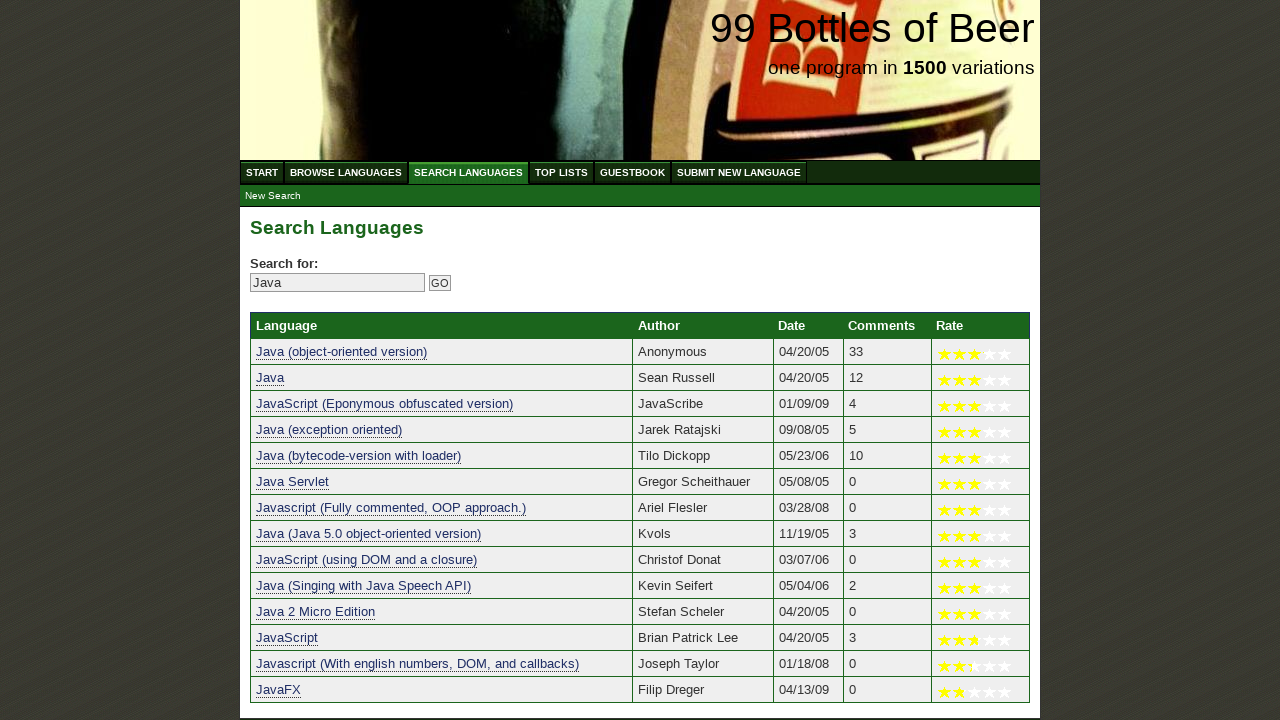

Search results table loaded with Java-related languages
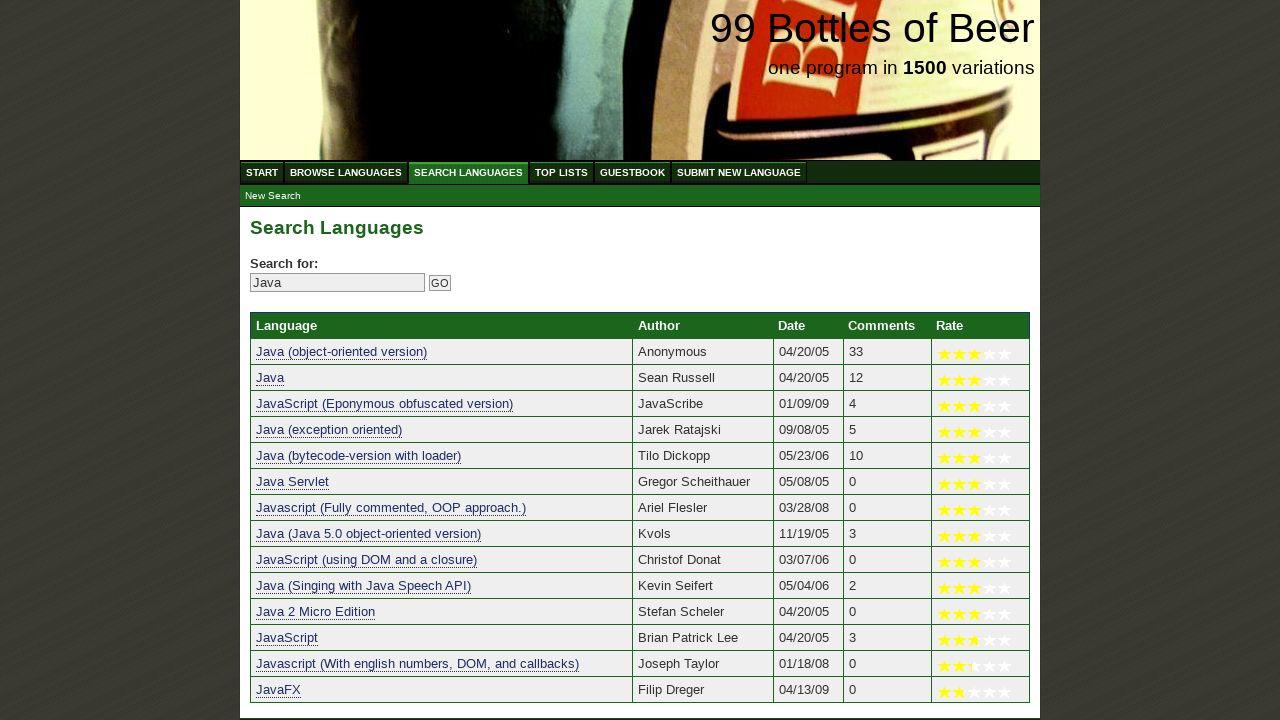

Verified that at least 6 Java versions were found (15 results)
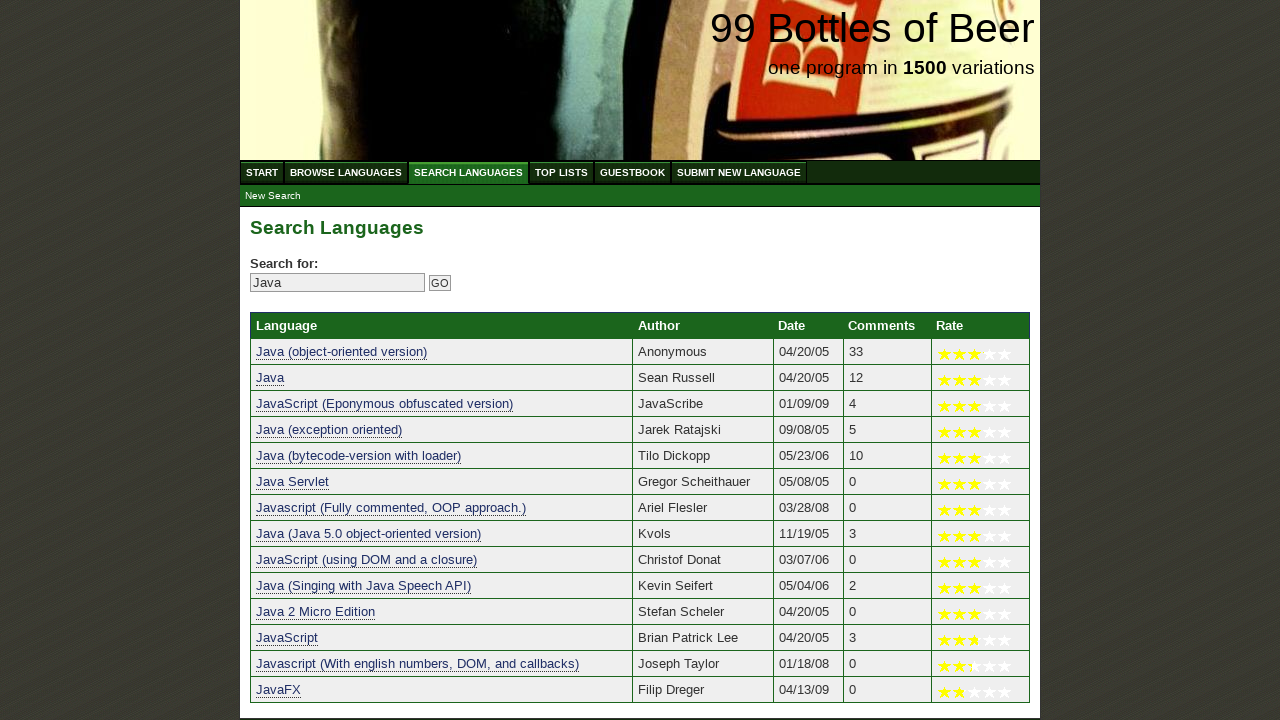

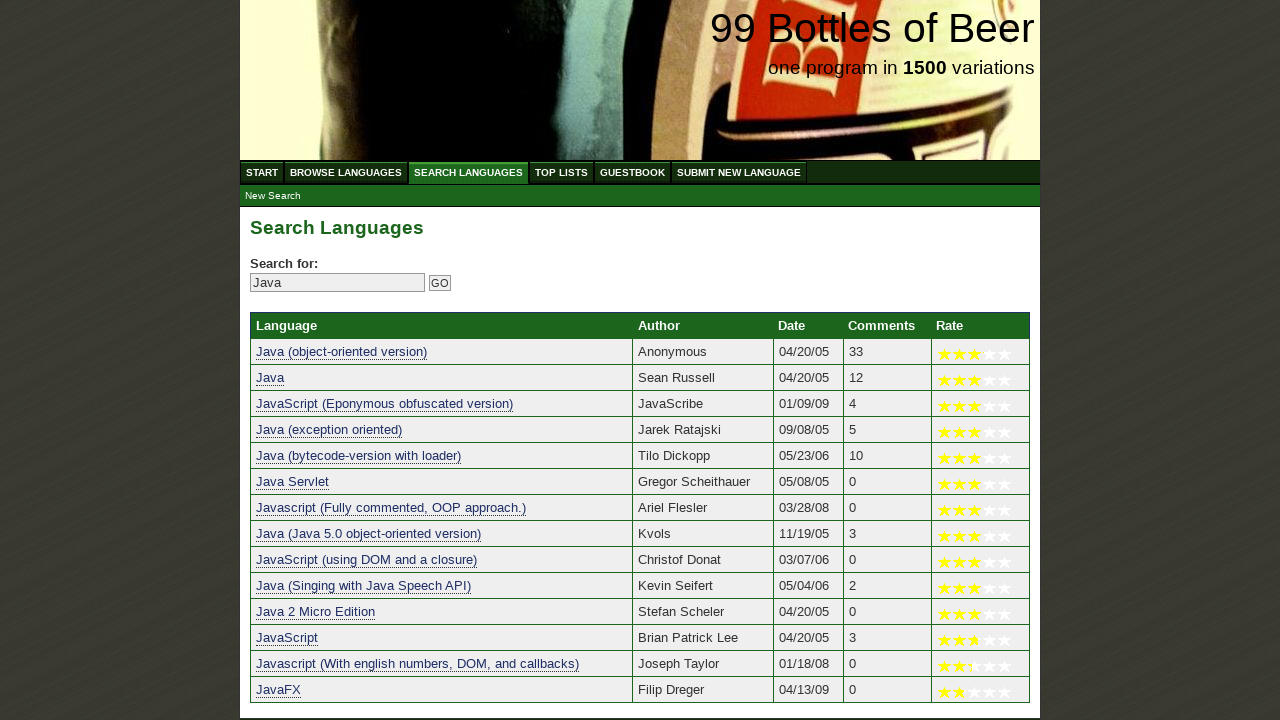